Tests that clicking Clear completed button removes completed items from the list

Starting URL: https://demo.playwright.dev/todomvc

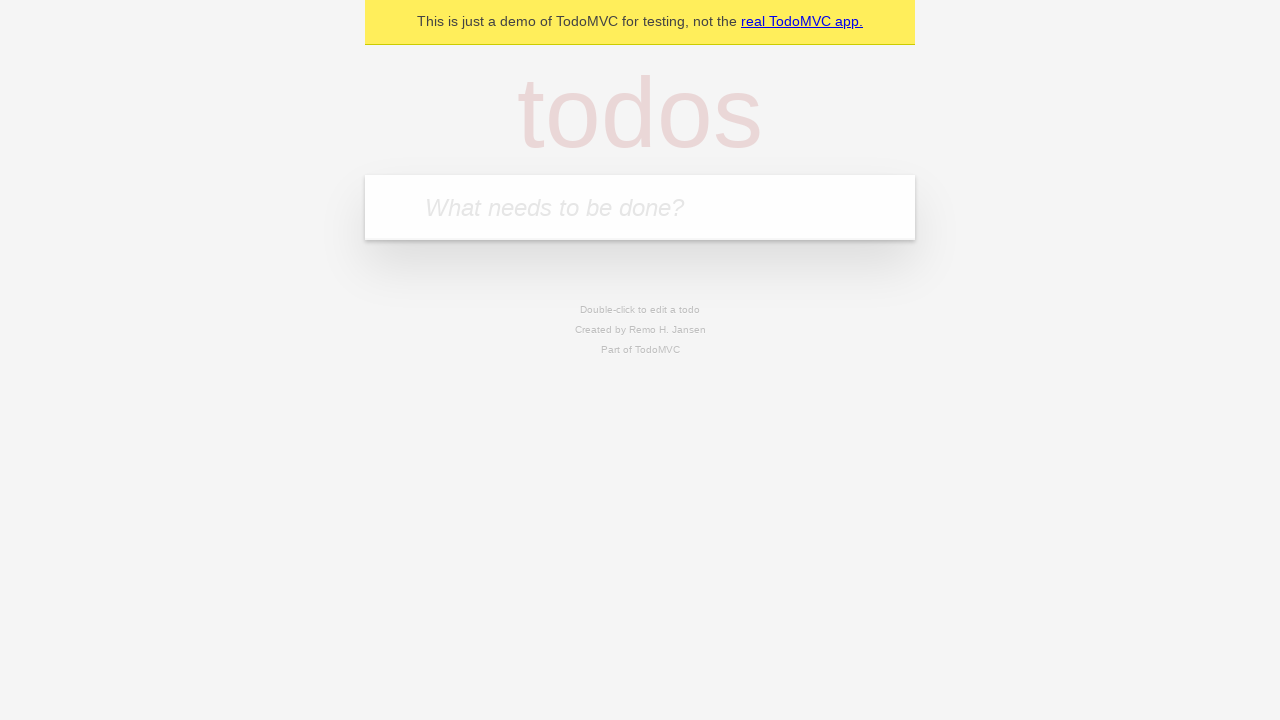

Filled todo input with 'buy some cheese' on internal:attr=[placeholder="What needs to be done?"i]
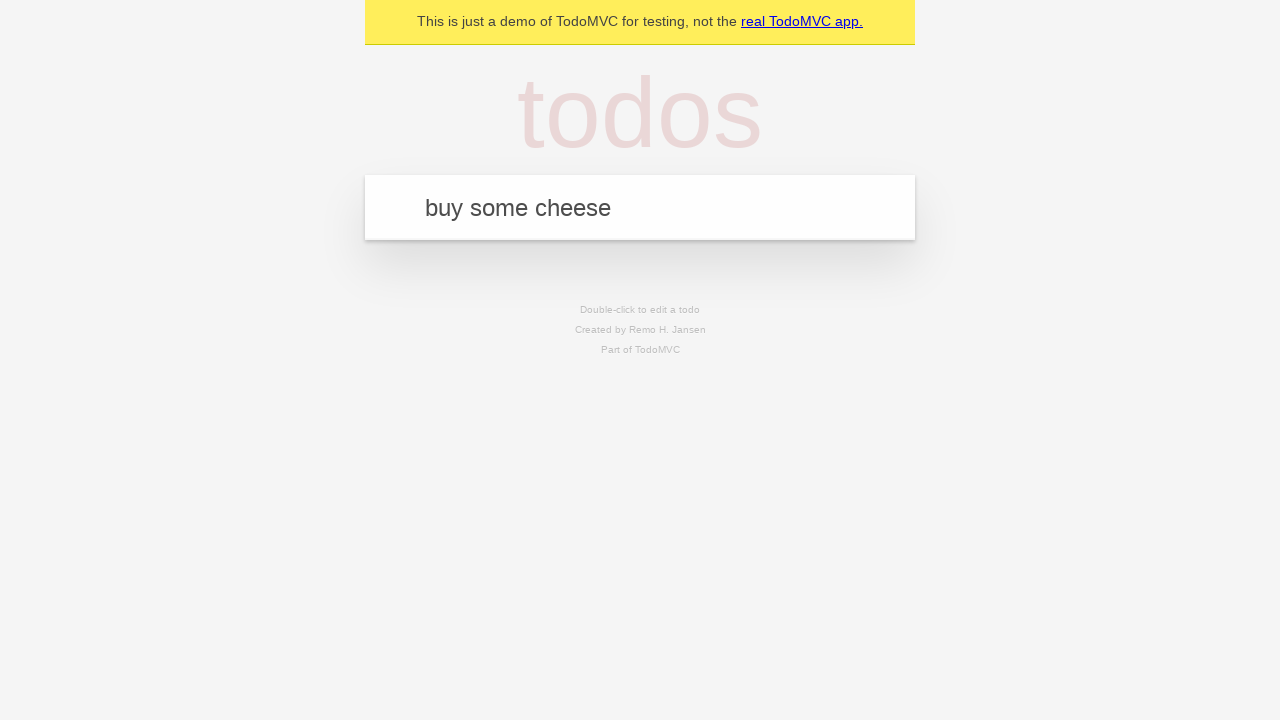

Pressed Enter to add first todo on internal:attr=[placeholder="What needs to be done?"i]
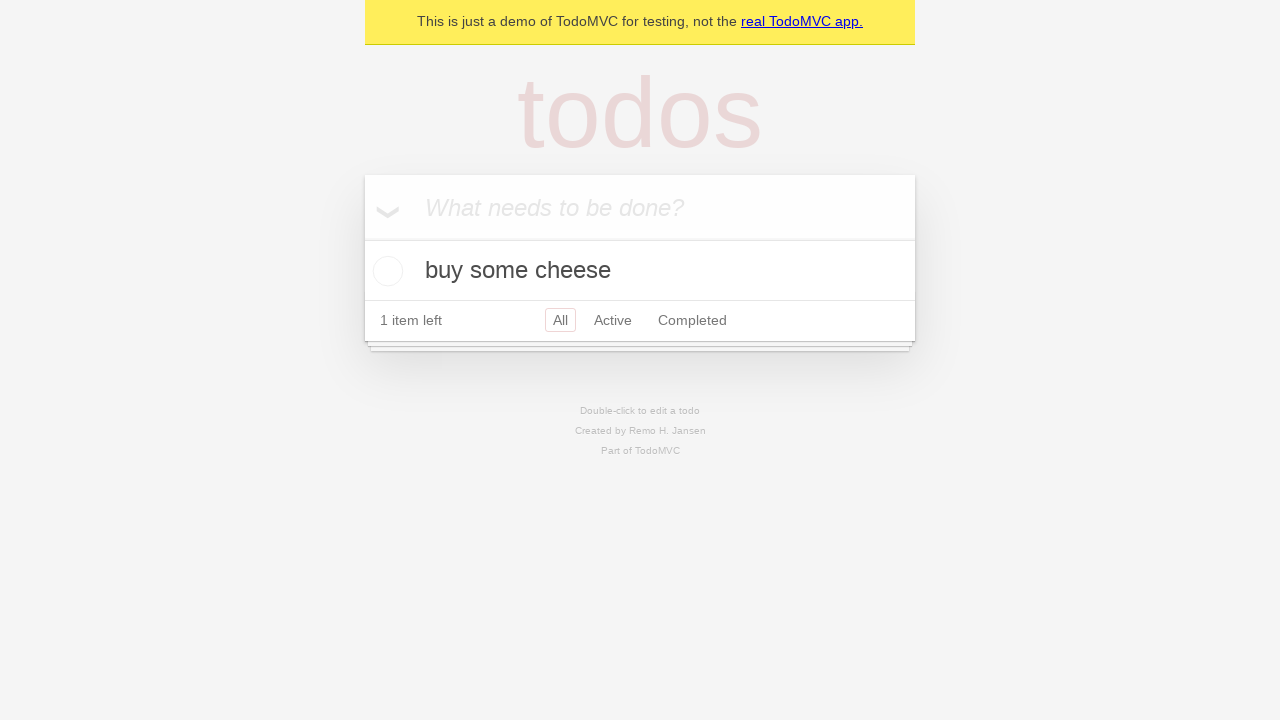

Filled todo input with 'feed the cat' on internal:attr=[placeholder="What needs to be done?"i]
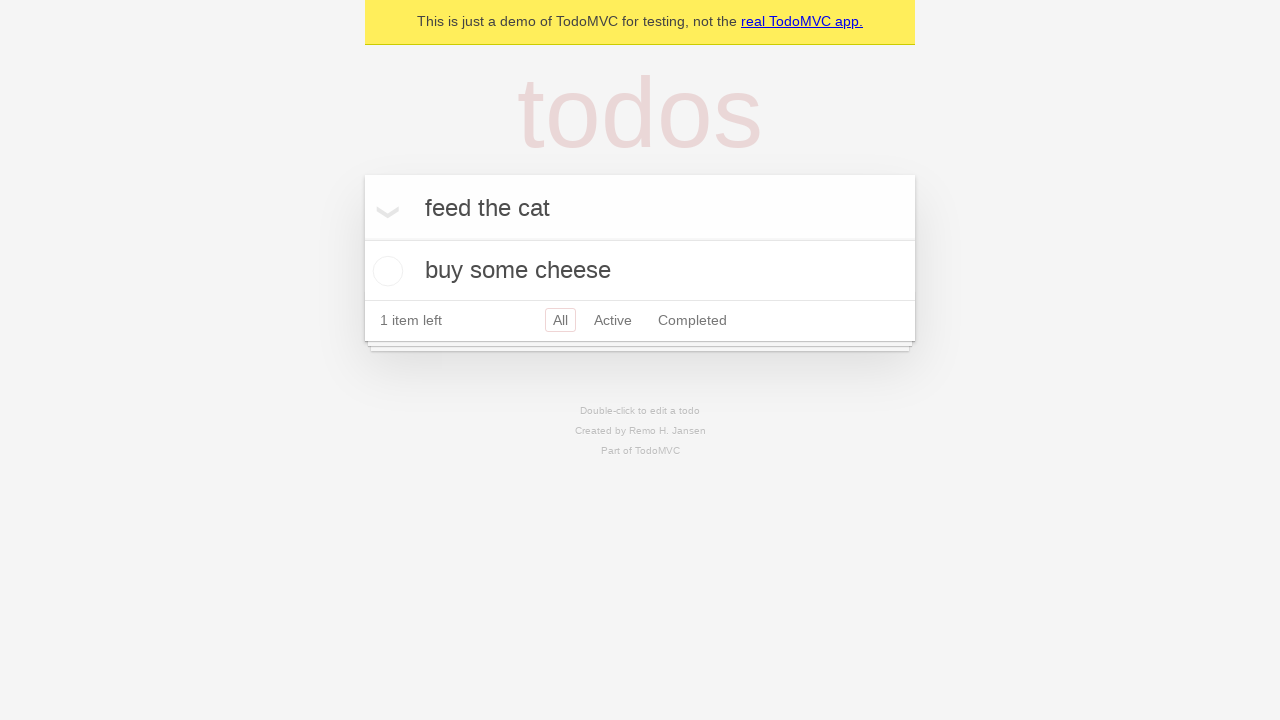

Pressed Enter to add second todo on internal:attr=[placeholder="What needs to be done?"i]
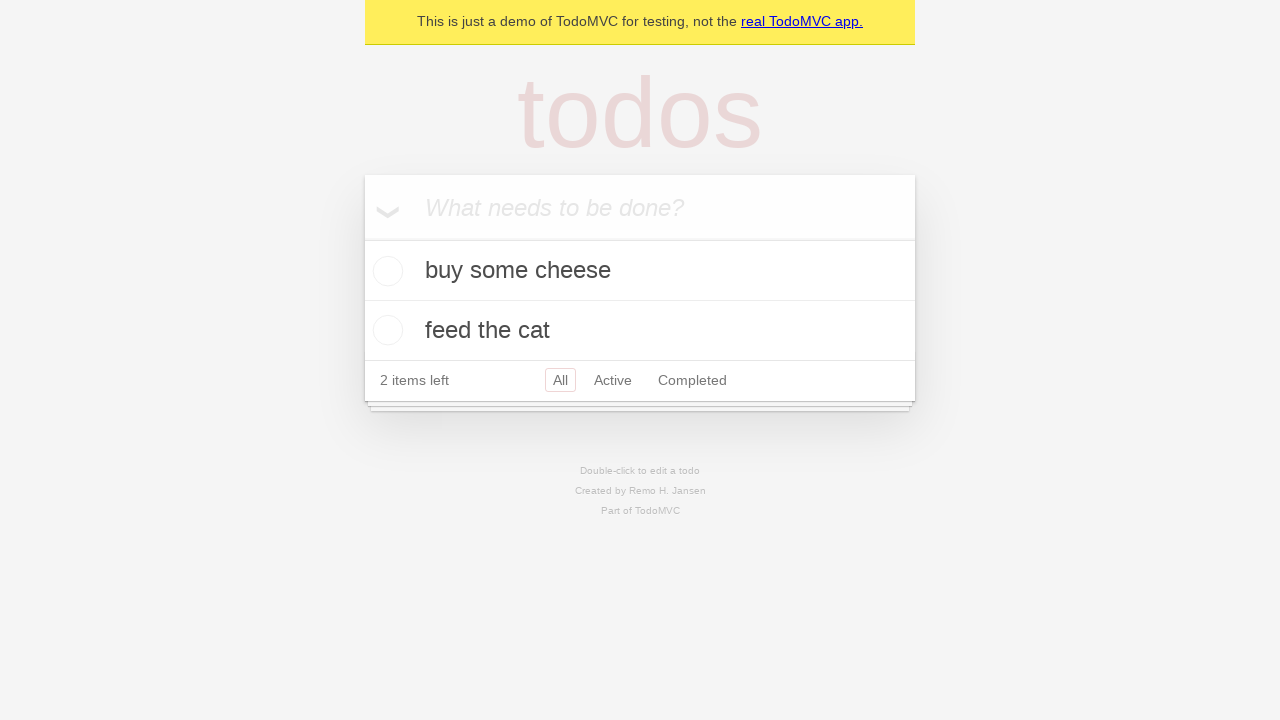

Filled todo input with 'book a doctors appointment' on internal:attr=[placeholder="What needs to be done?"i]
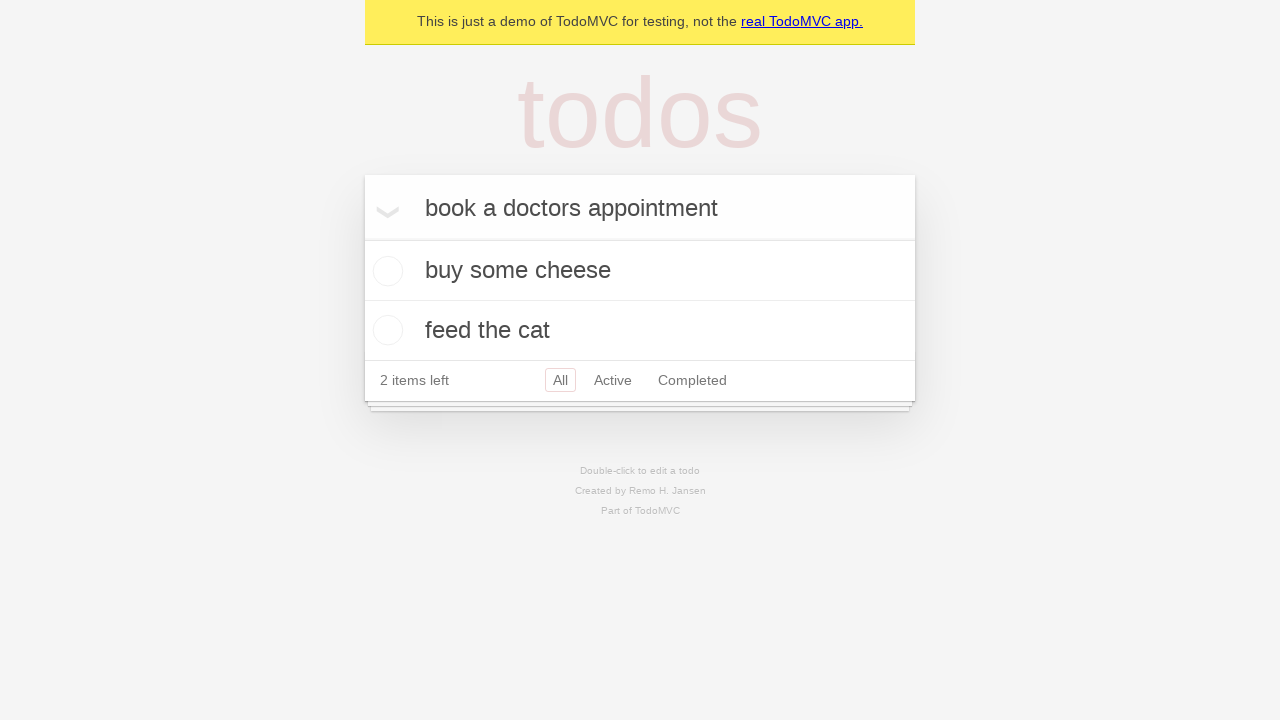

Pressed Enter to add third todo on internal:attr=[placeholder="What needs to be done?"i]
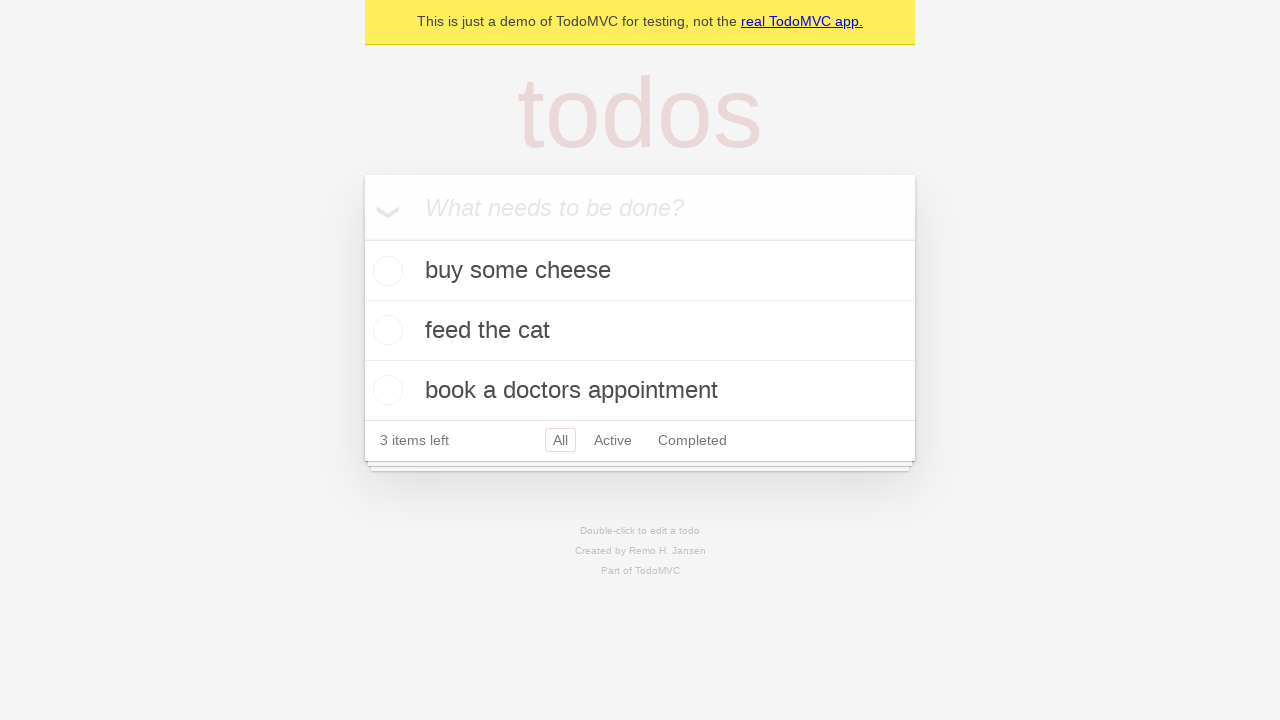

Checked the second todo item (feed the cat) at (385, 330) on internal:testid=[data-testid="todo-item"s] >> nth=1 >> internal:role=checkbox
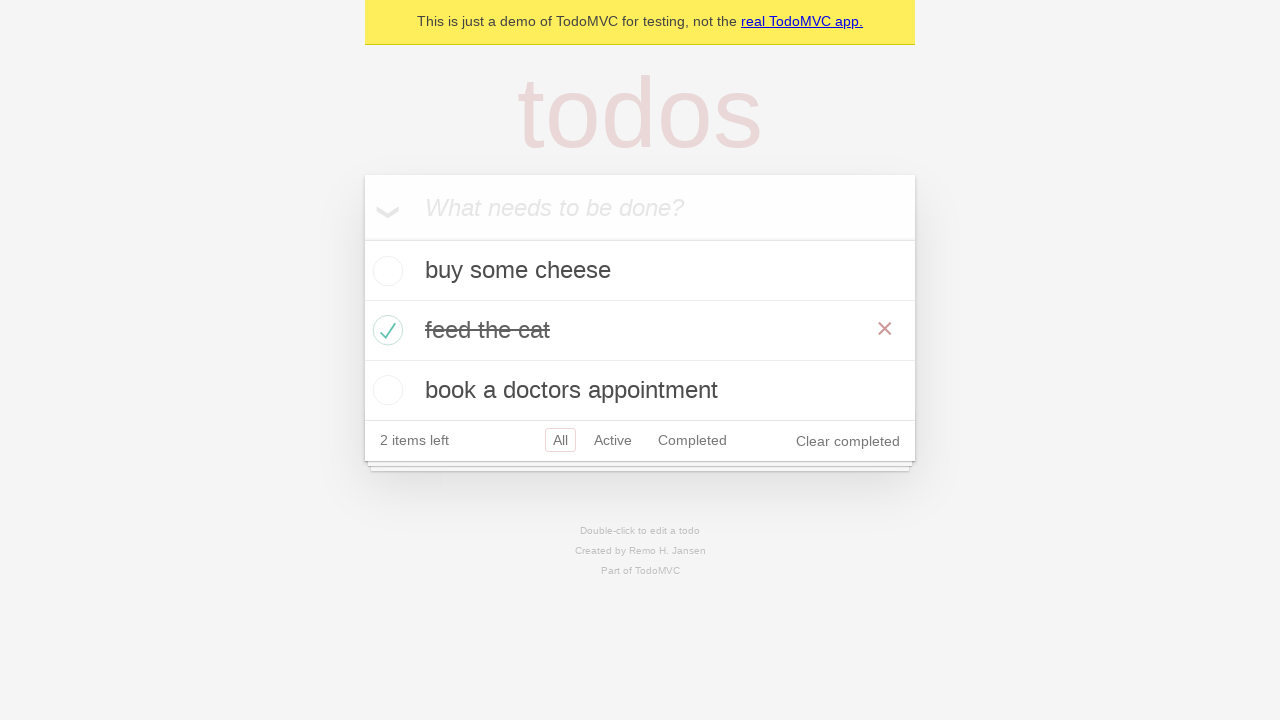

Clicked 'Clear completed' button to remove completed items at (848, 441) on internal:role=button[name="Clear completed"i]
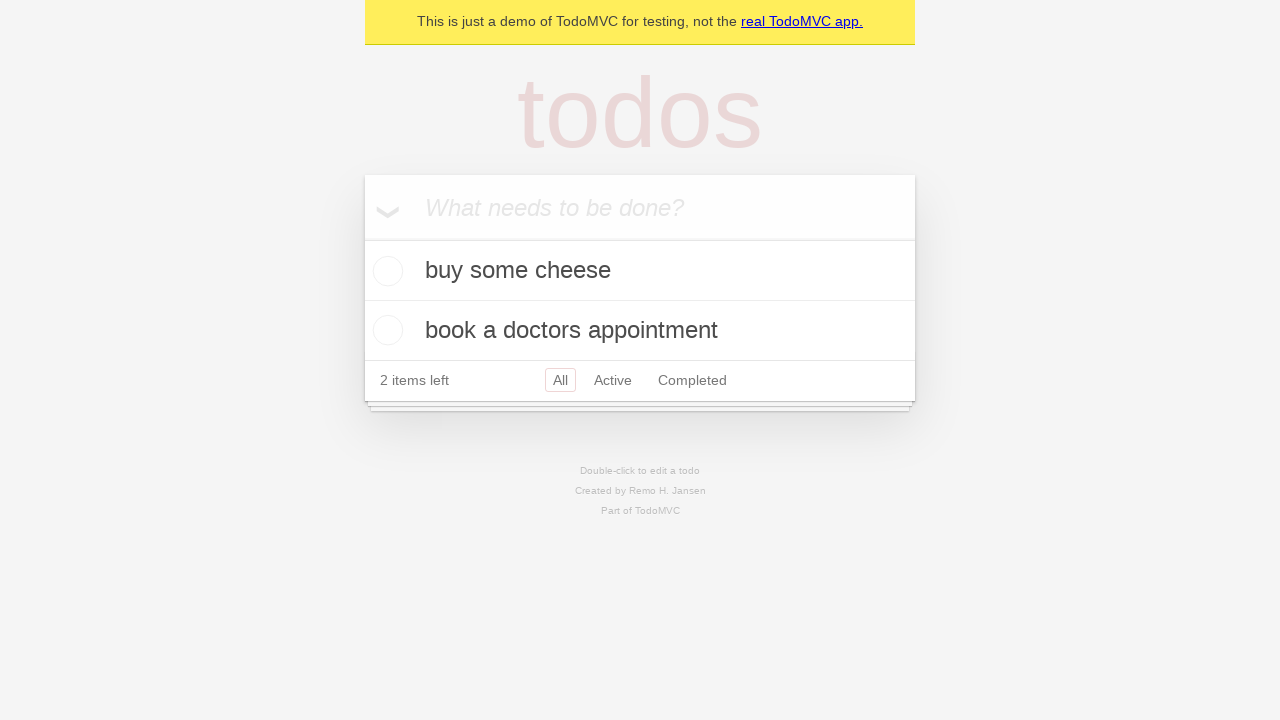

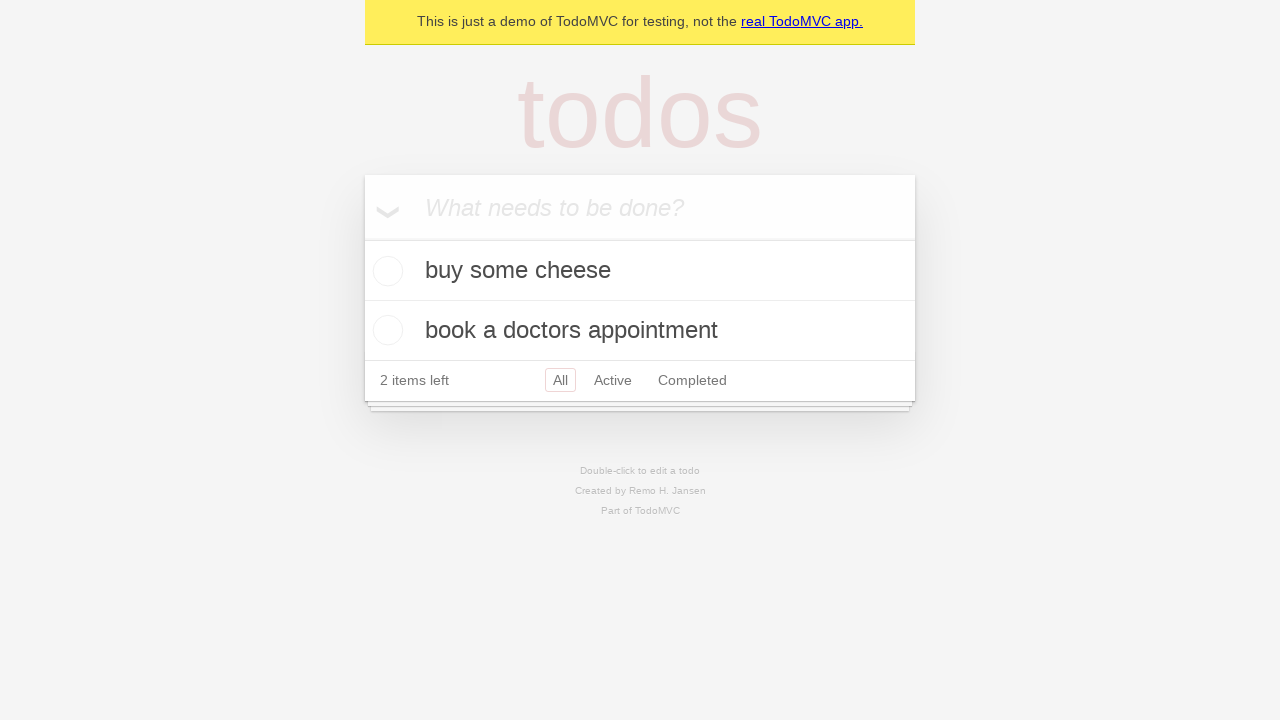